Tests bulk checkbox operations by checking and unchecking all checkboxes at once

Starting URL: https://the-internet.herokuapp.com/checkboxes

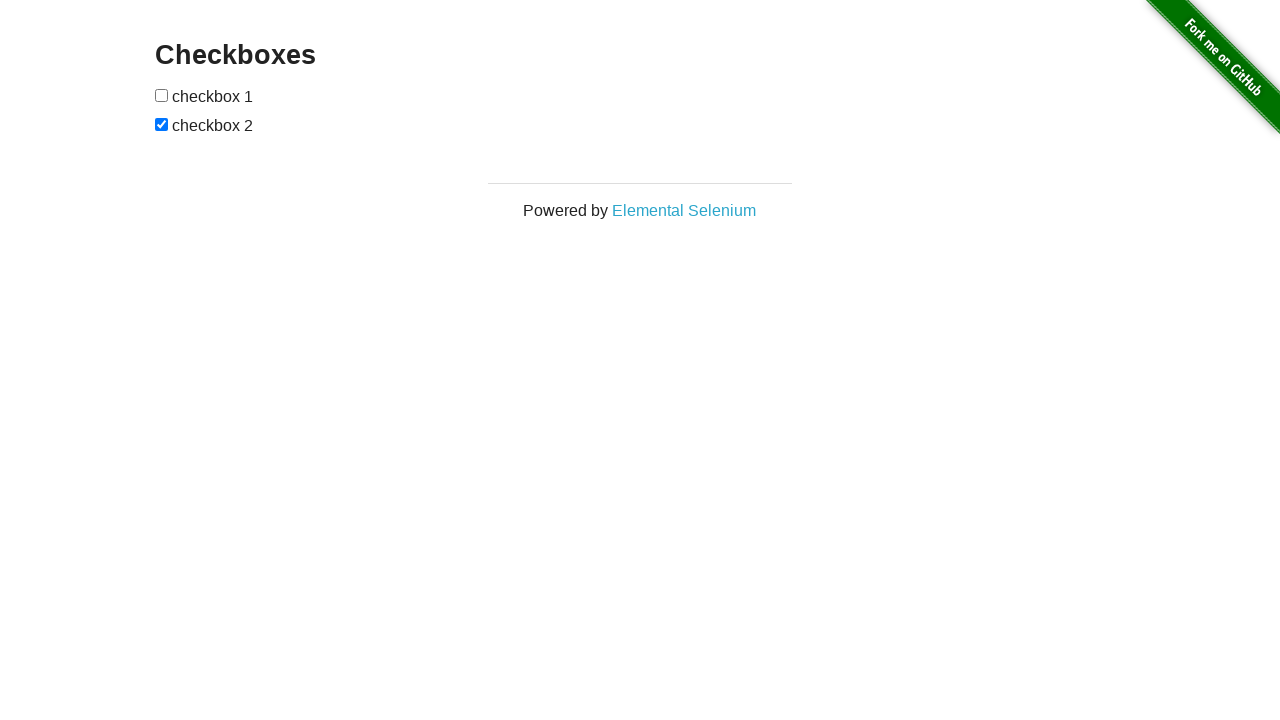

Waited for checkboxes container to load
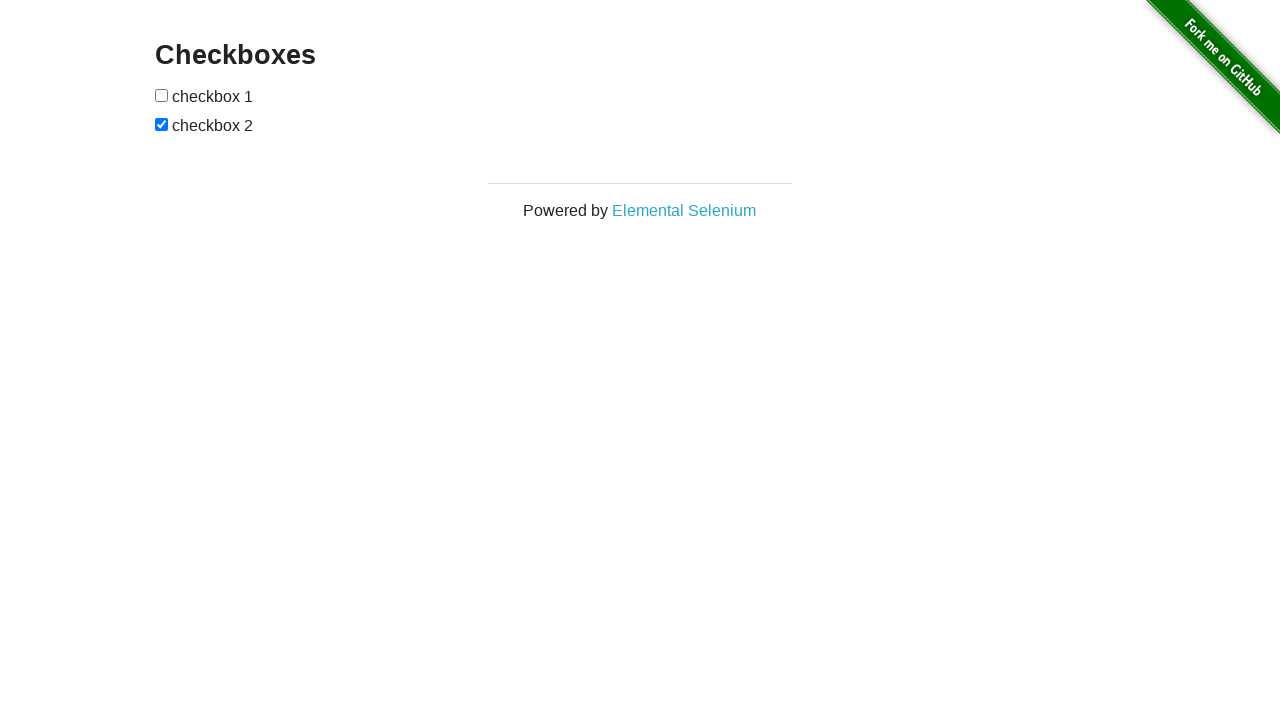

Located all checkboxes in the form
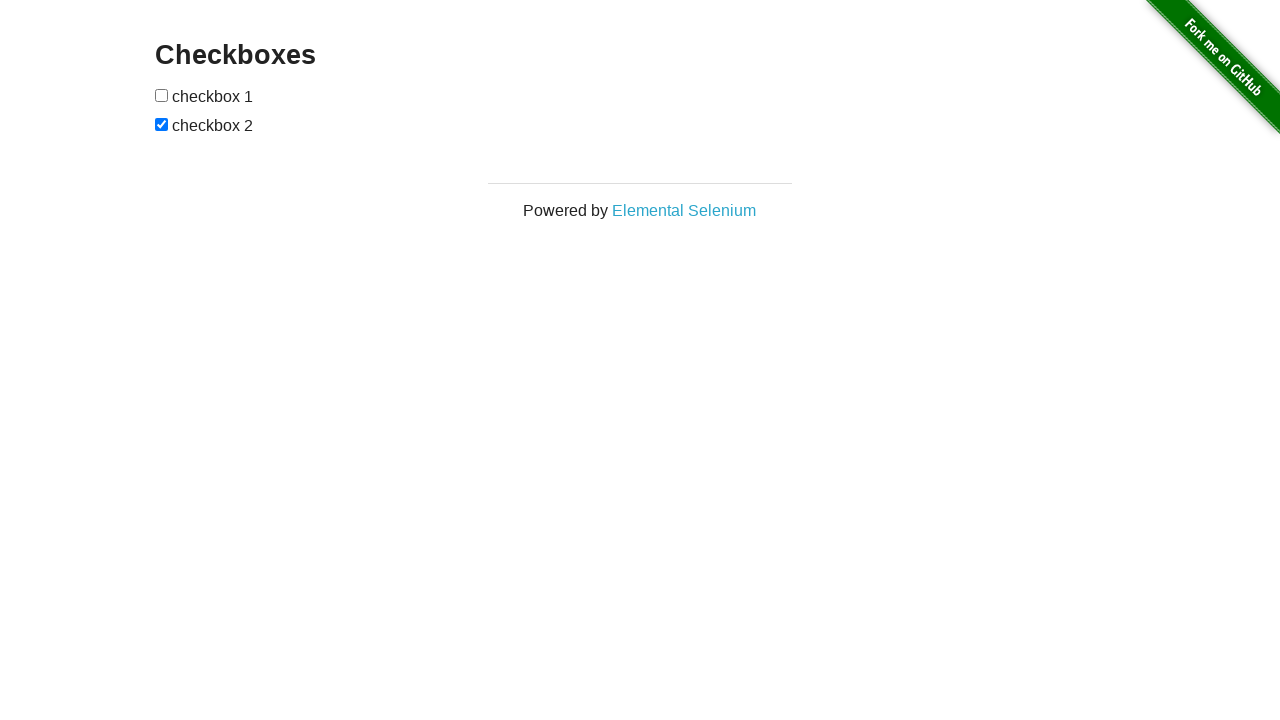

Checked checkbox 1 at (162, 95) on xpath=//form[@id='checkboxes']/input >> nth=0
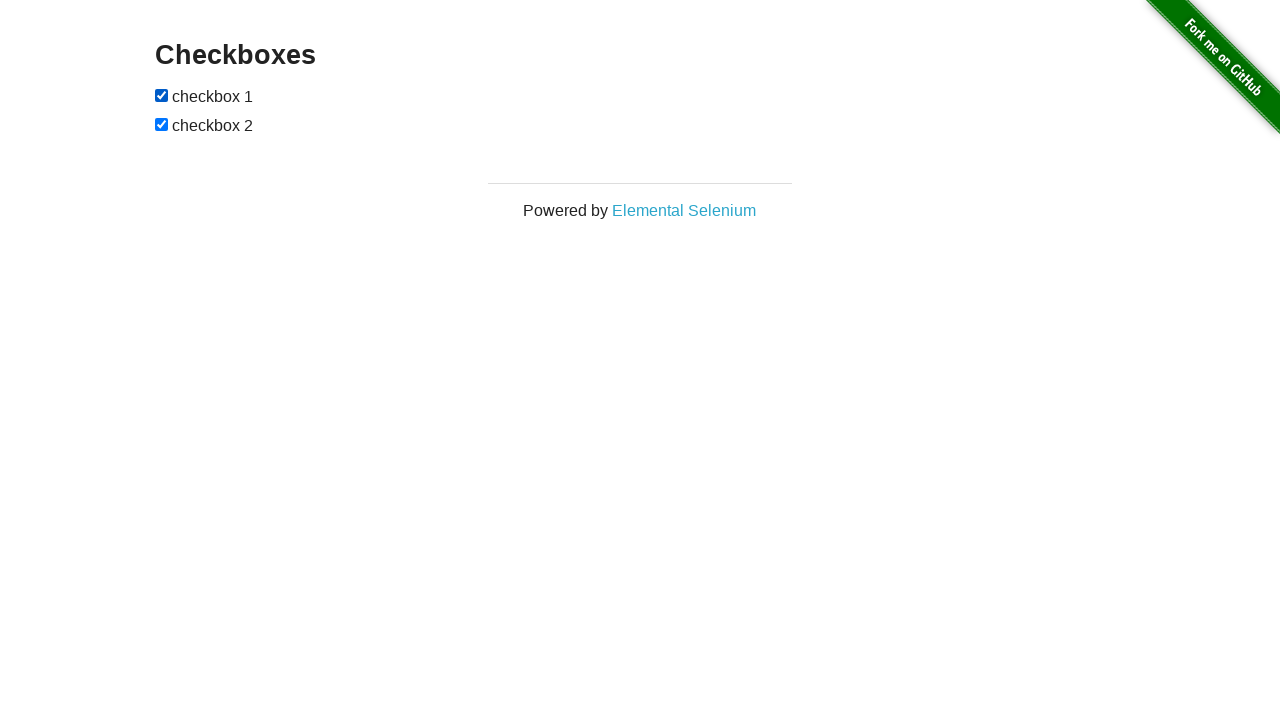

Checked checkbox 2 on xpath=//form[@id='checkboxes']/input >> nth=1
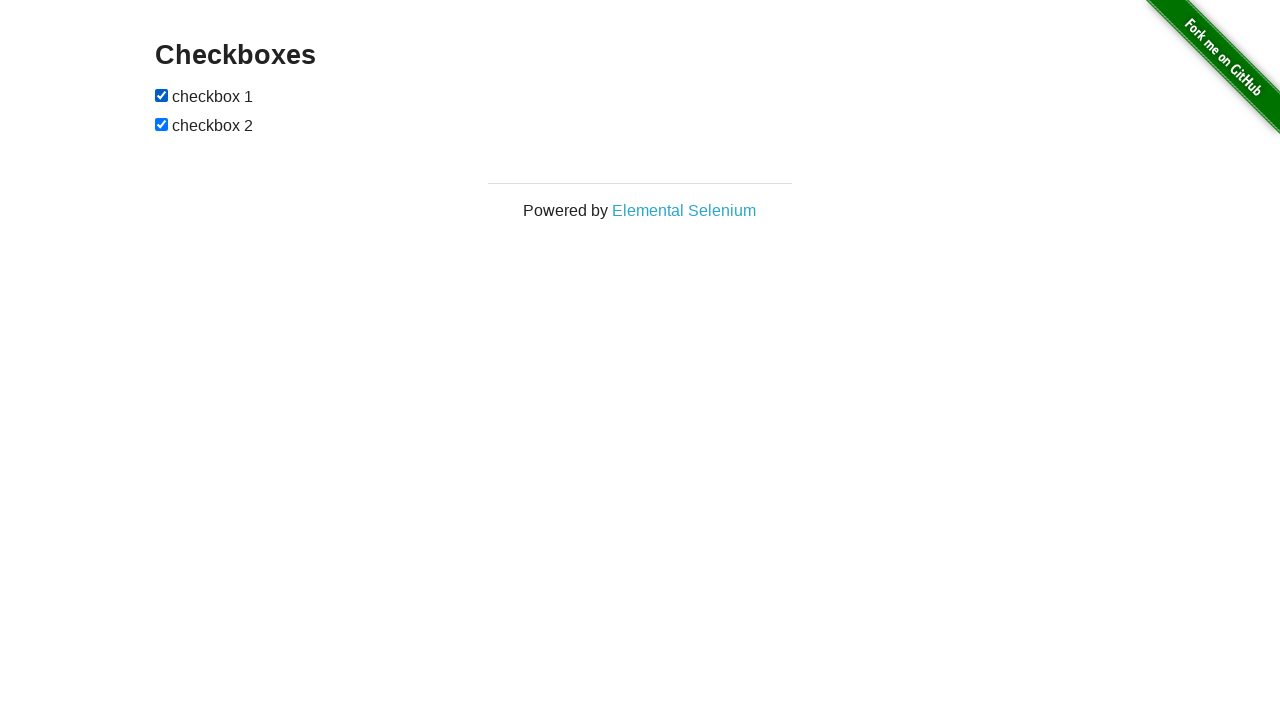

Unchecked checkbox 1 at (162, 95) on xpath=//form[@id='checkboxes']/input >> nth=0
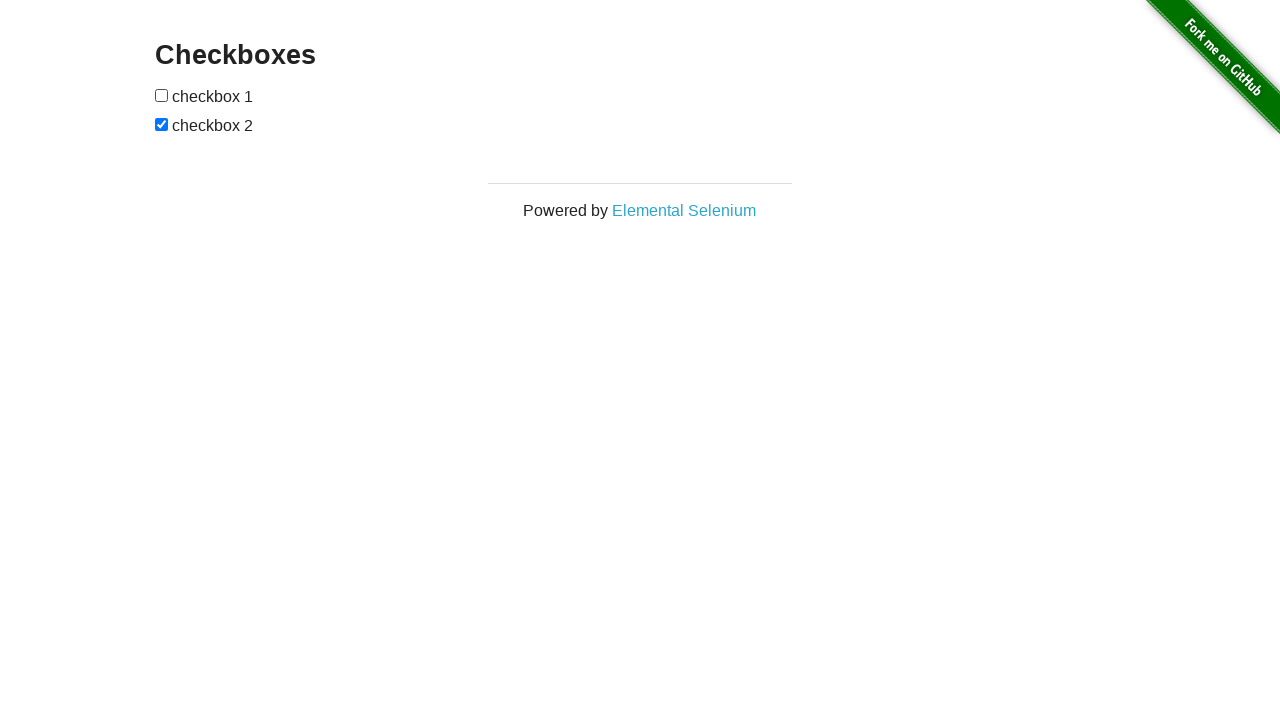

Unchecked checkbox 2 at (162, 124) on xpath=//form[@id='checkboxes']/input >> nth=1
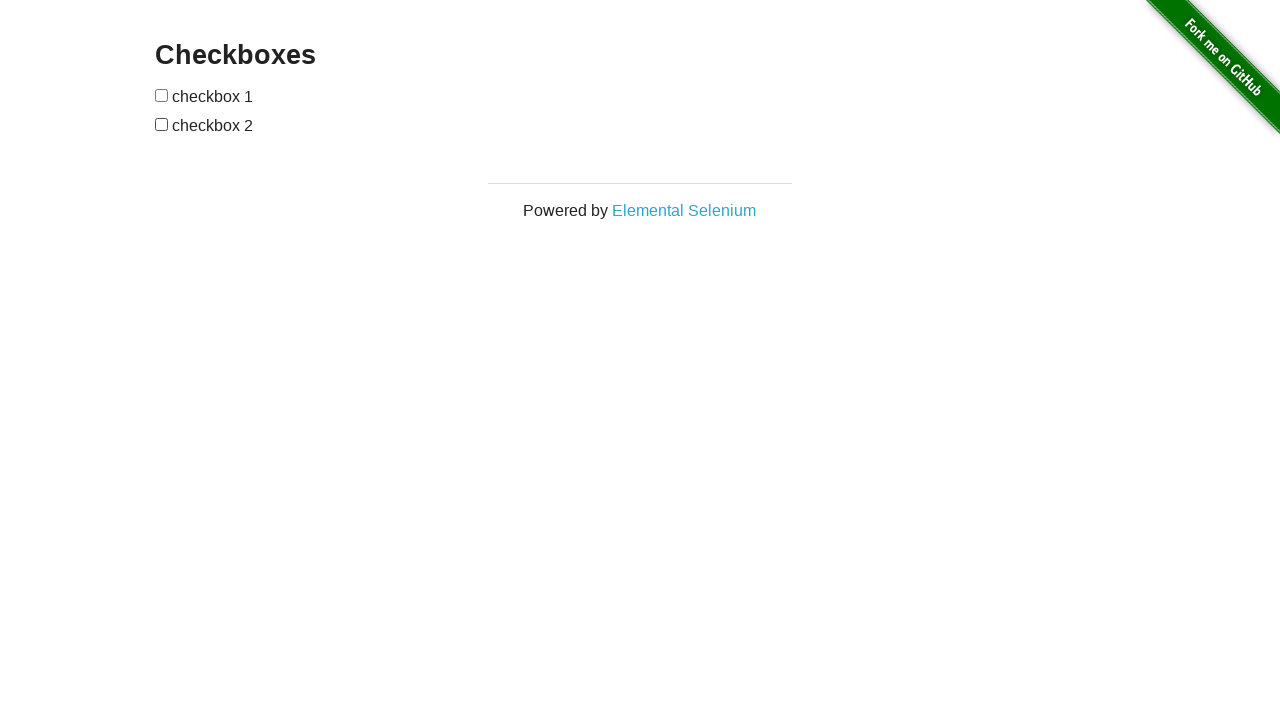

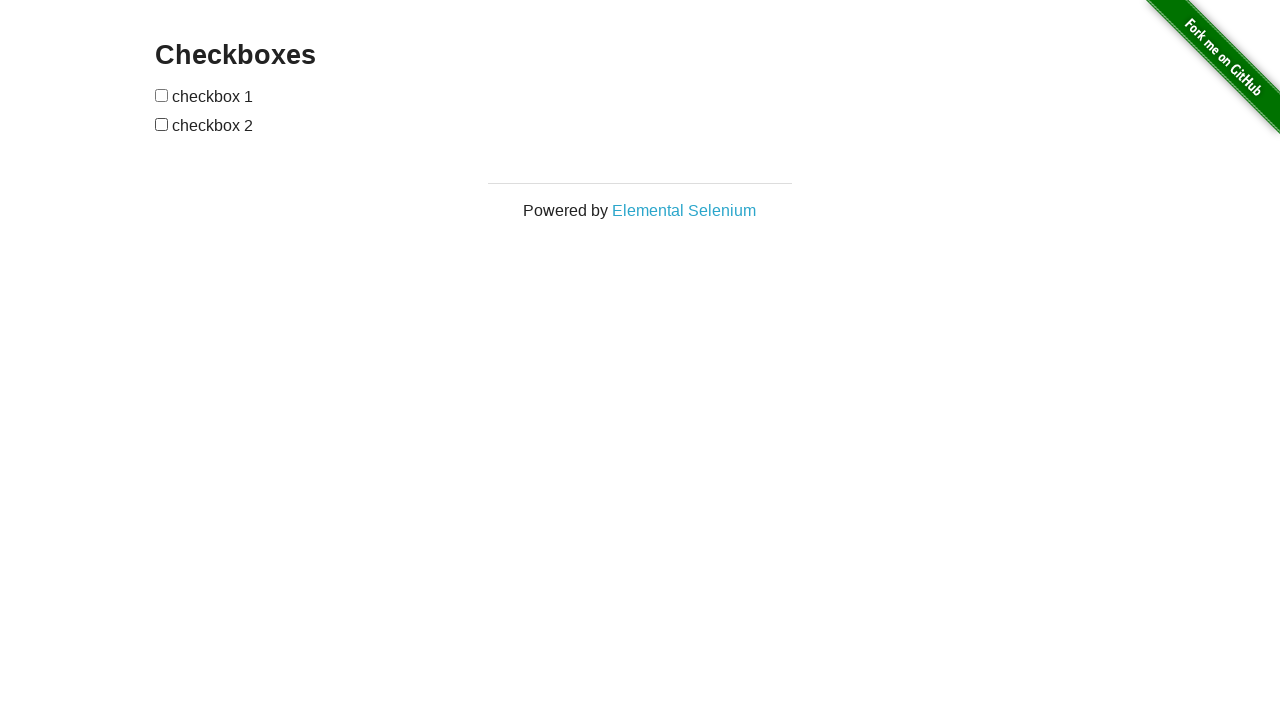